Tests a web form by filling a text box with input and clicking the submit button, then verifying the success message is displayed

Starting URL: https://www.selenium.dev/selenium/web/web-form.html

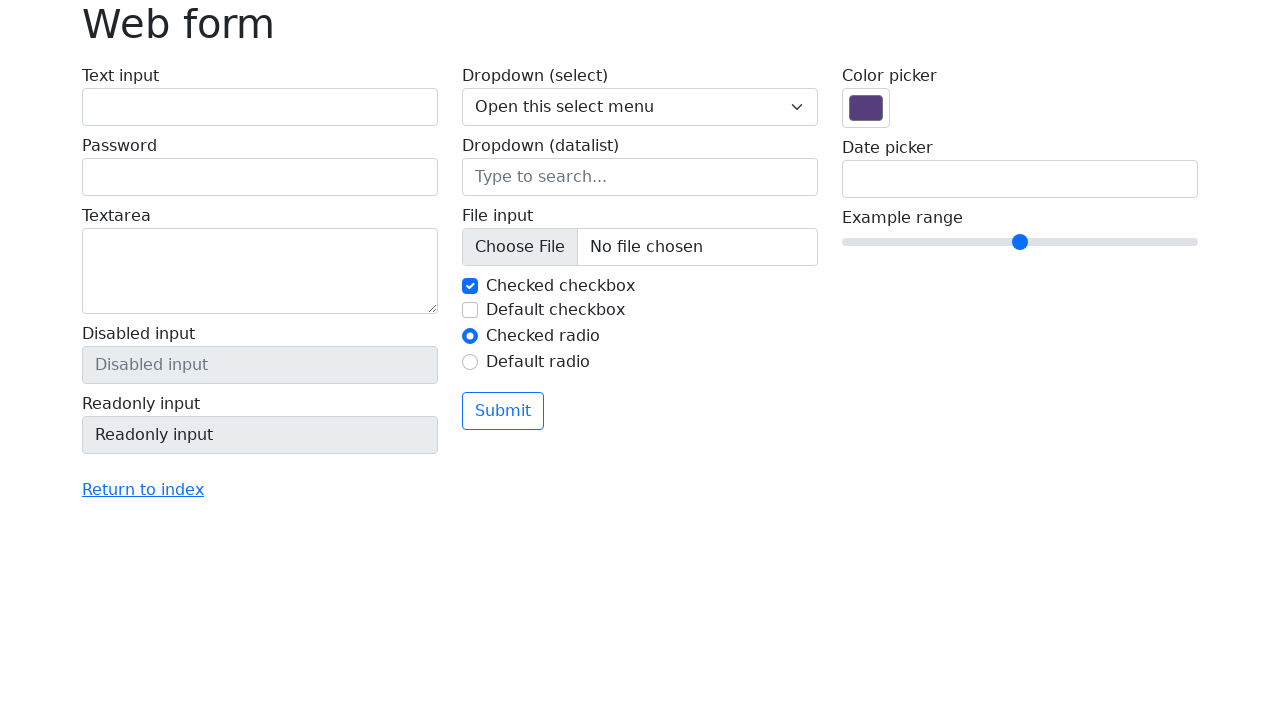

Verified page title is 'Web form'
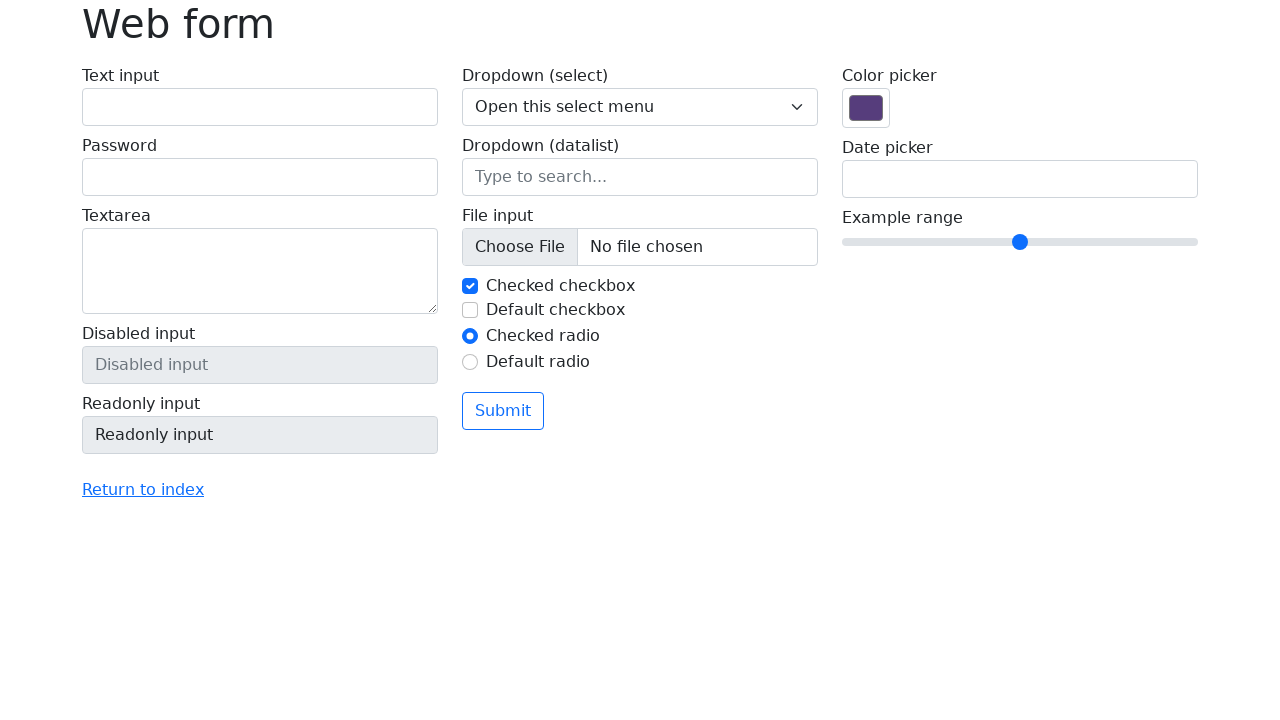

Filled text box with 'Selenium' on input[name='my-text']
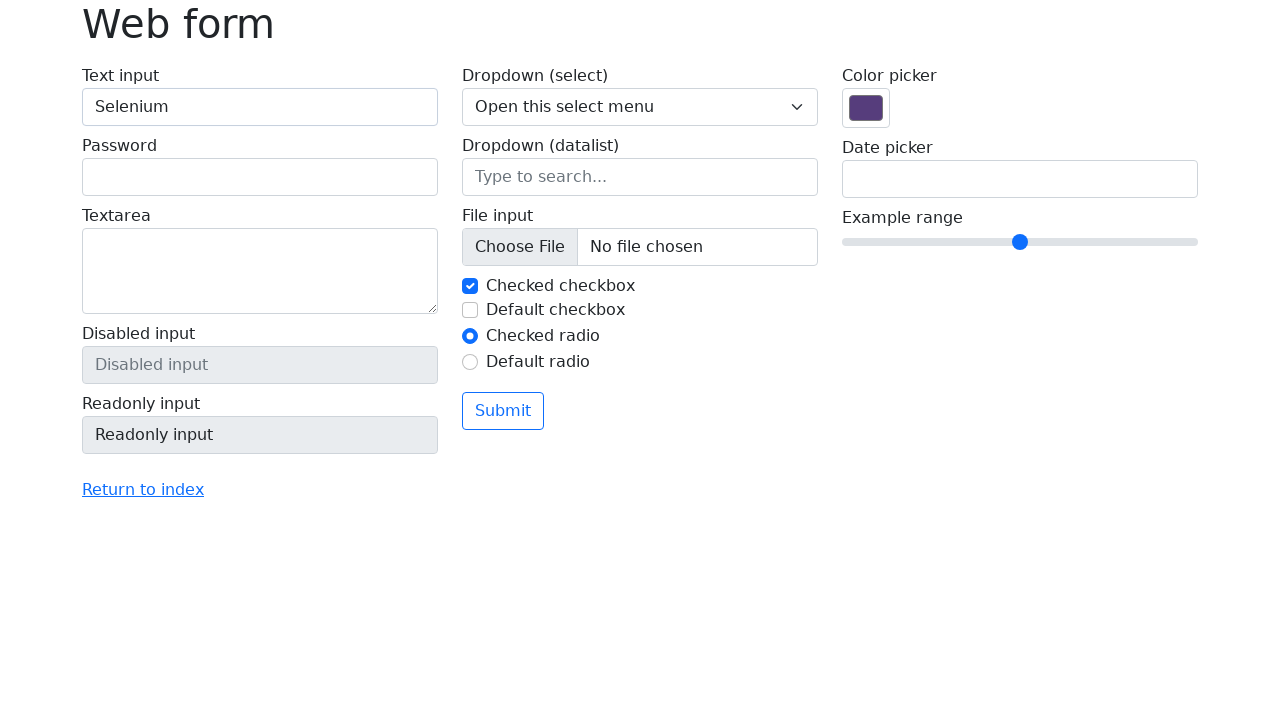

Clicked submit button at (503, 411) on button
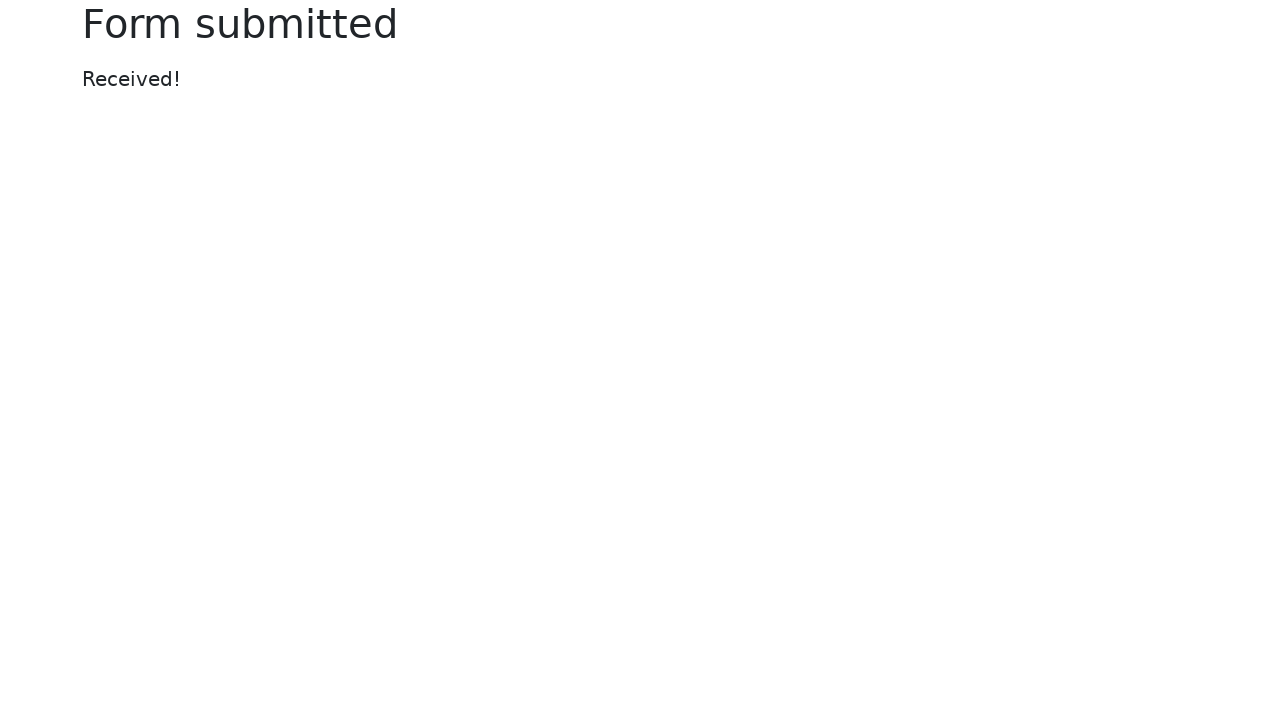

Success message element loaded
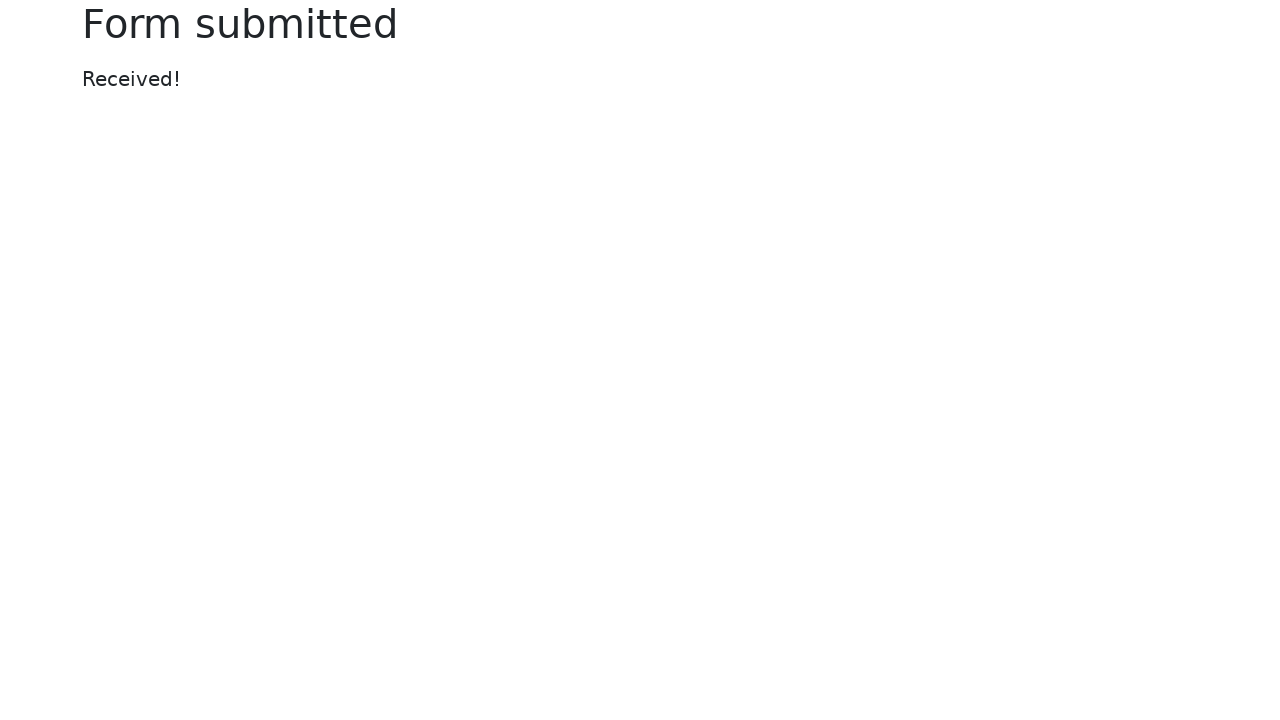

Verified success message displays 'Received!'
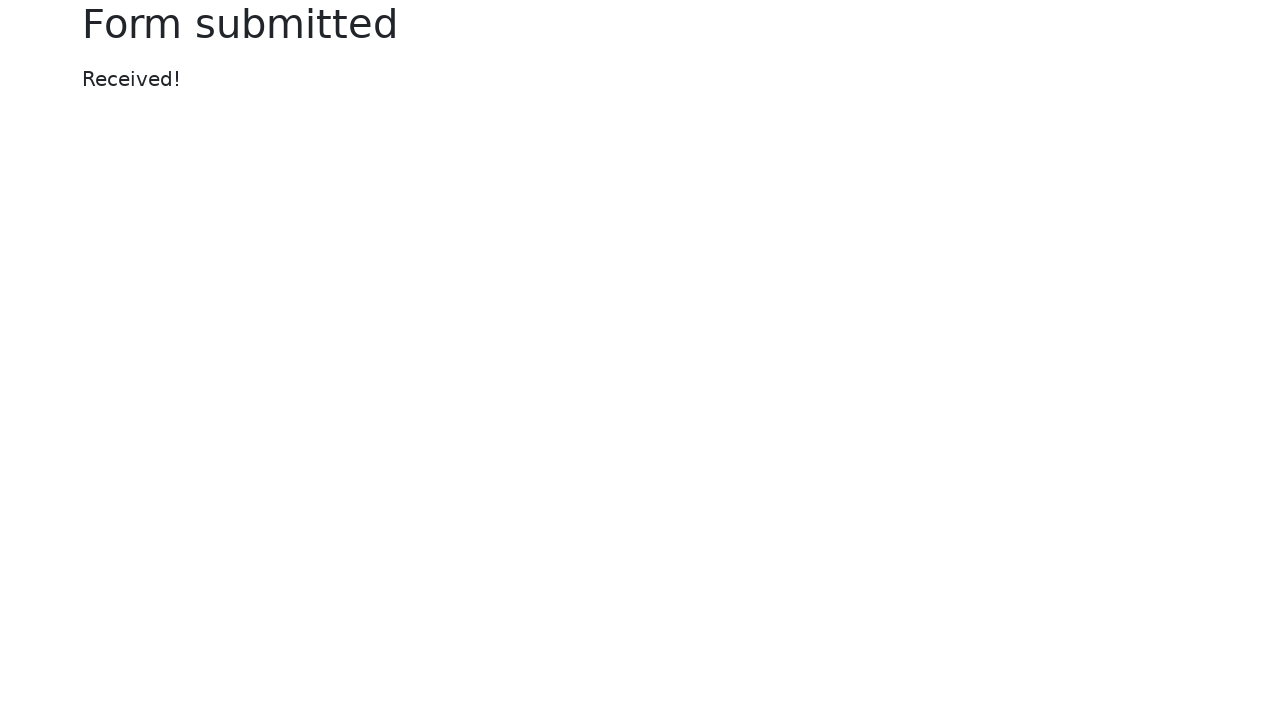

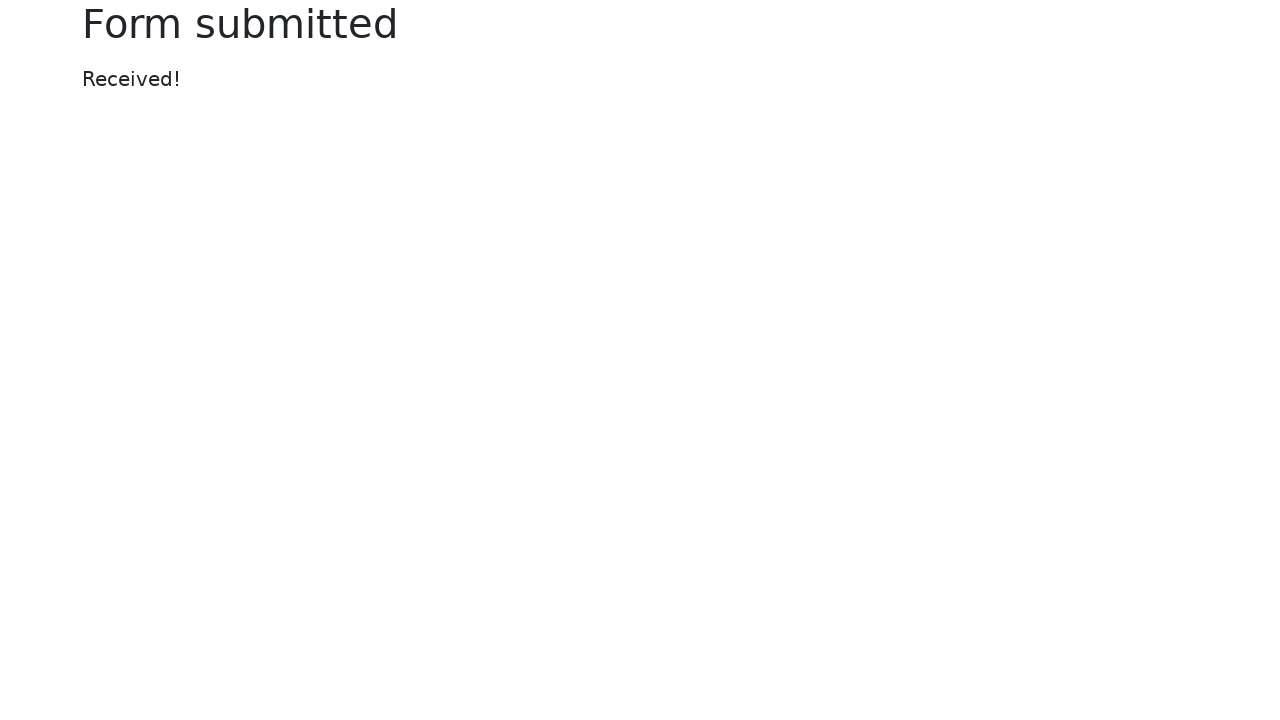